Navigates to a football statistics website and clicks the "All matches" button to view all match data

Starting URL: https://www.adamchoi.co.uk/overs/detailed

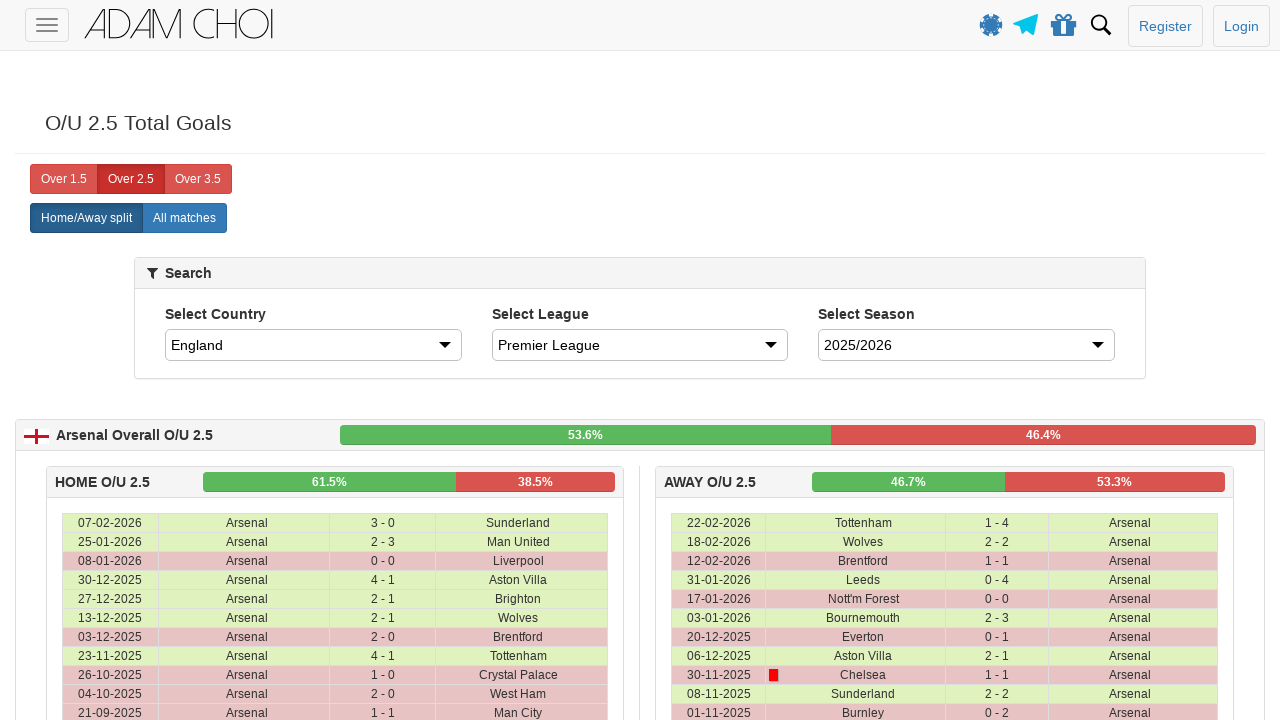

Navigated to football statistics website
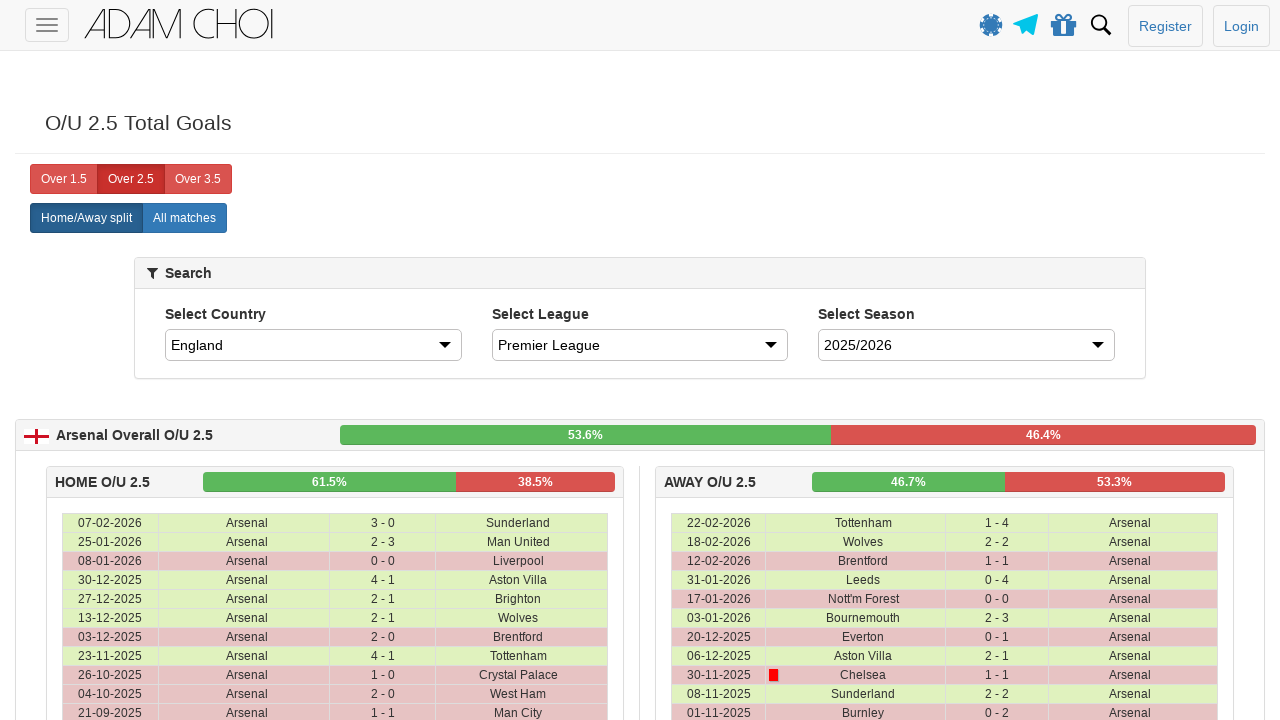

Clicked the 'All matches' button to view all match data at (184, 218) on xpath=//label[@analytics-event="All matches"]
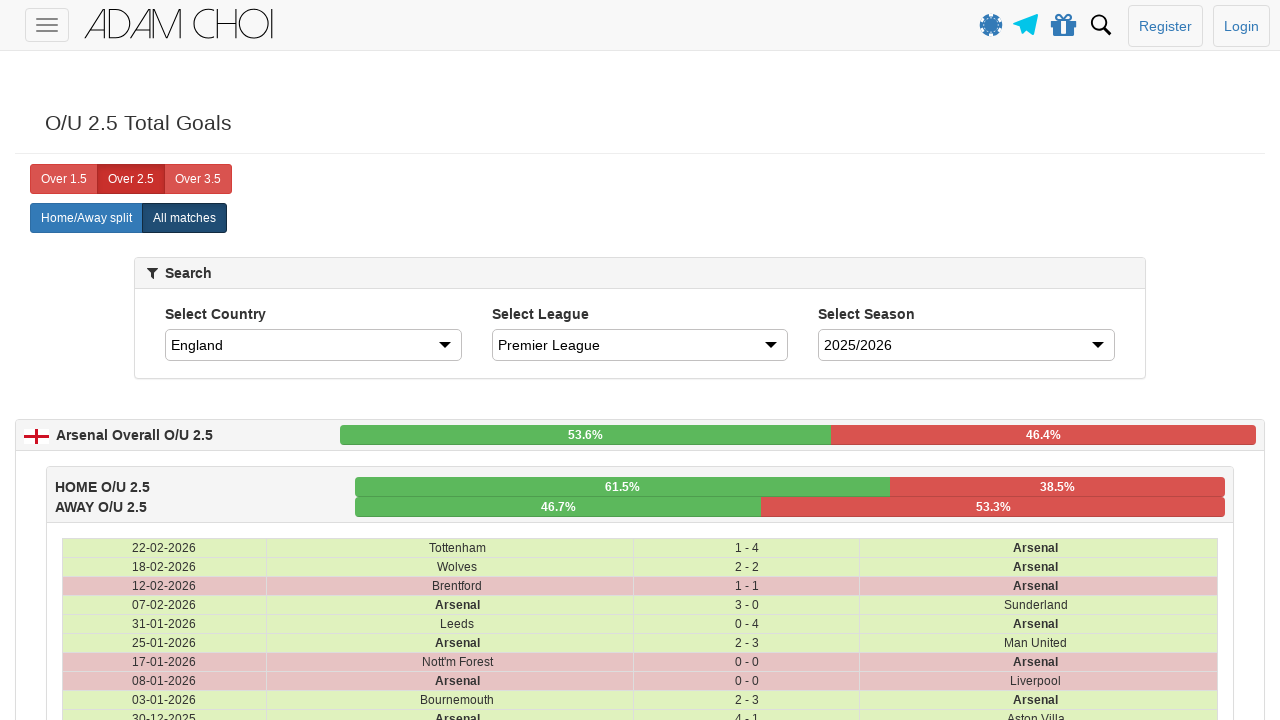

Page loaded after clicking 'All matches'
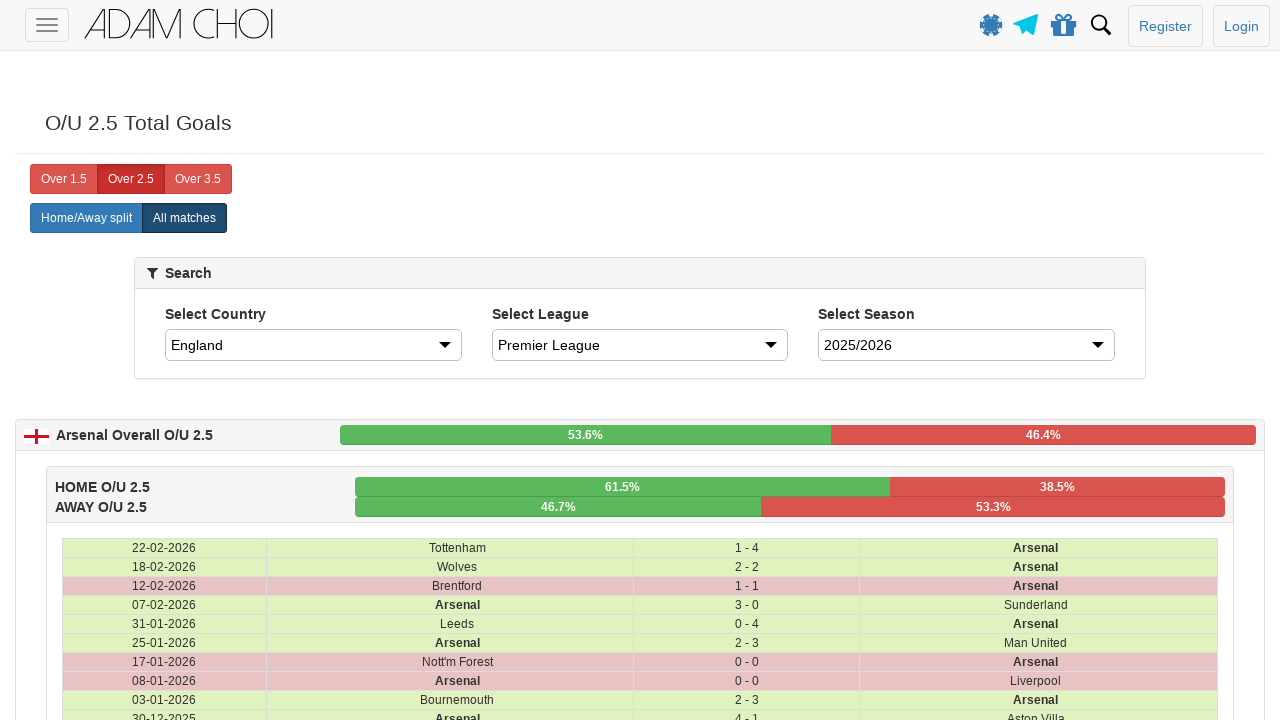

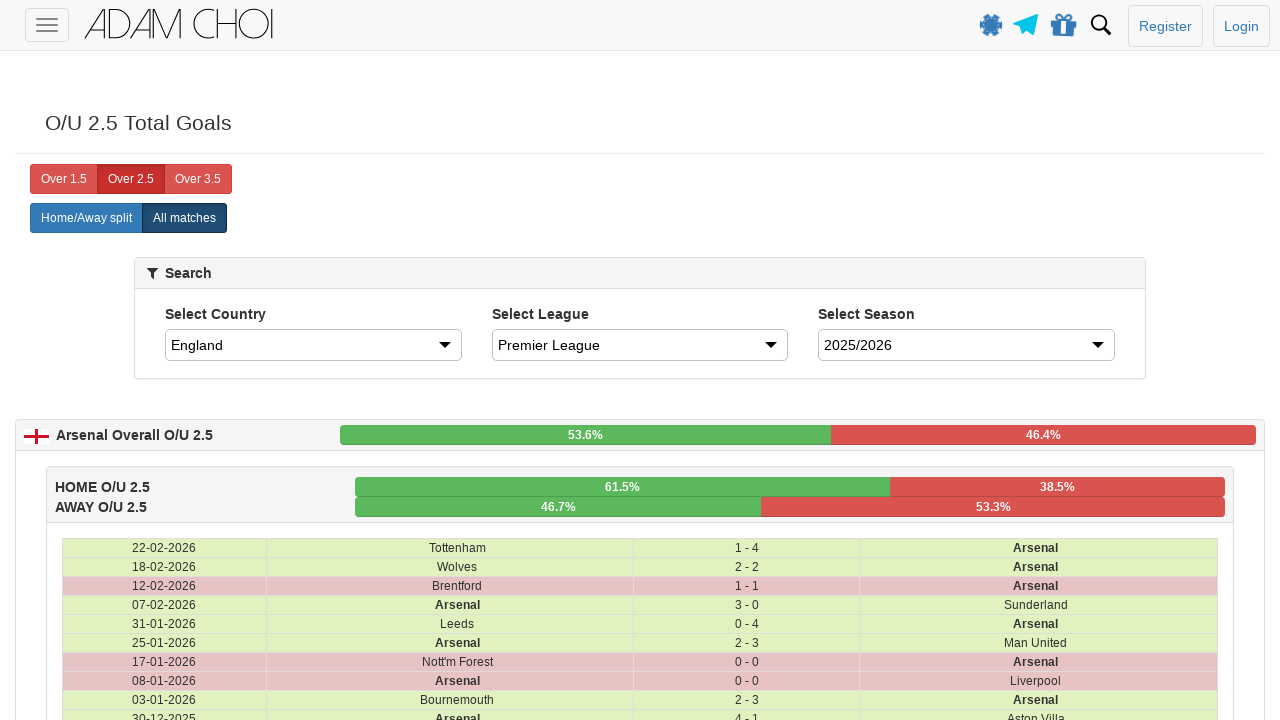